Tests text input fields by typing text, clearing it, and typing again in both a text box and password field, then fills a textarea

Starting URL: https://www.selenium.dev/selenium/web/web-form.html

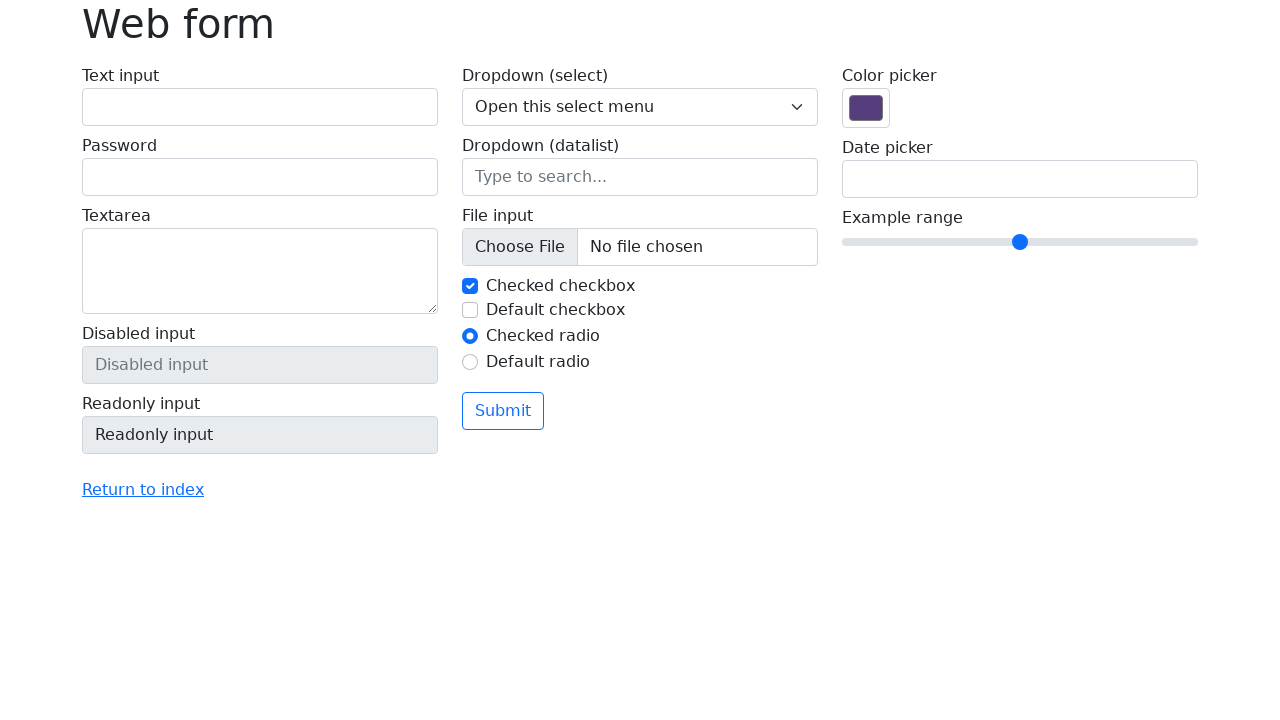

Filled text box with 'Hello' on #my-text-id
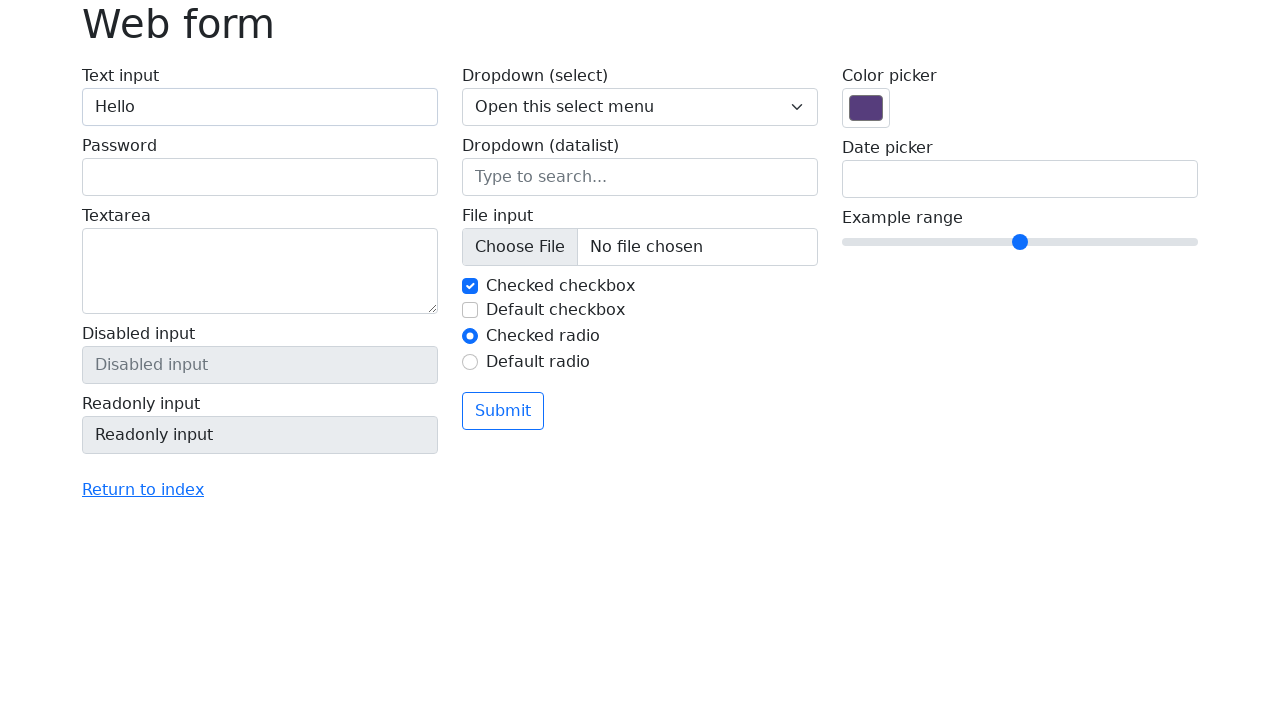

Cleared text box on #my-text-id
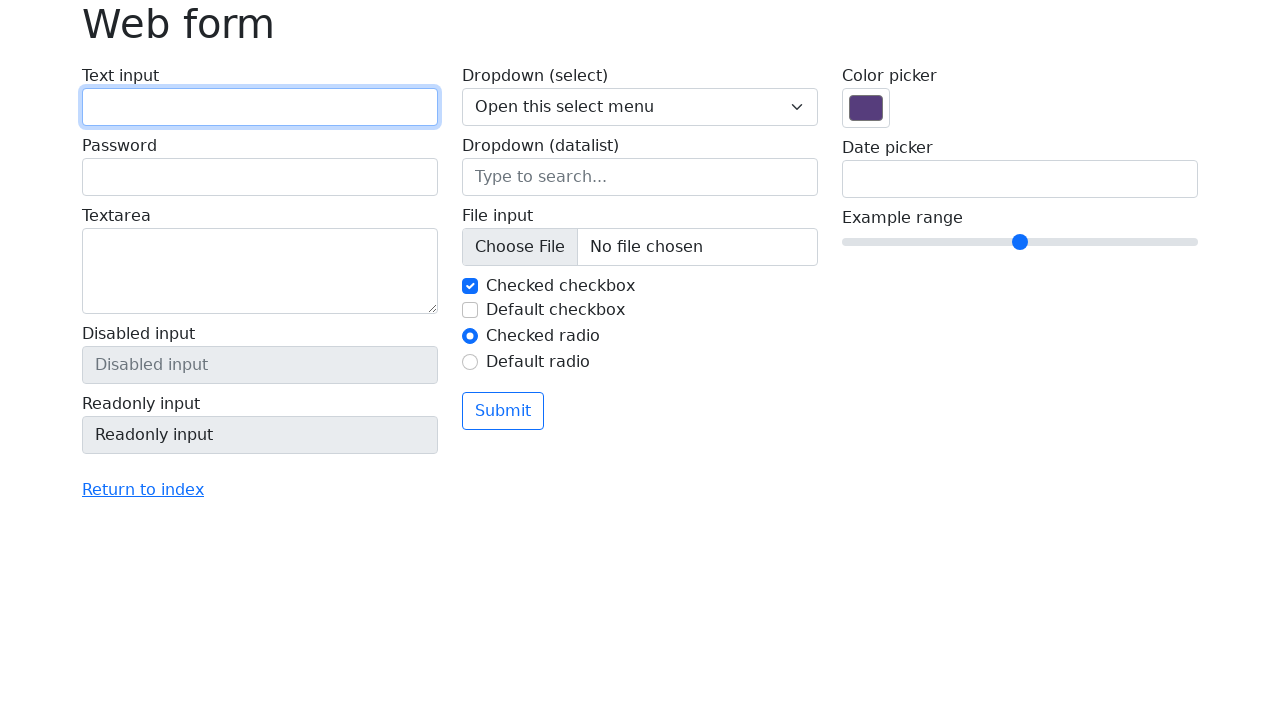

Filled text box with 'Hello' again on #my-text-id
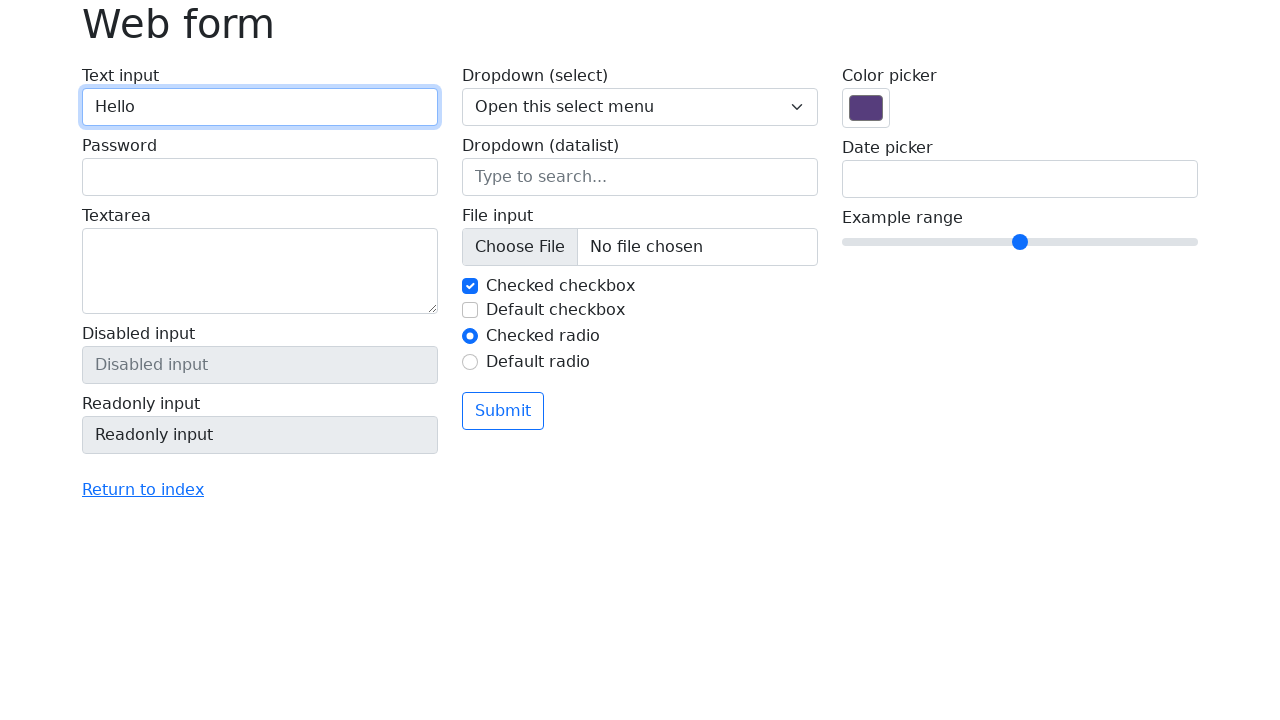

Filled password field with 'Password' on input[name='my-password']
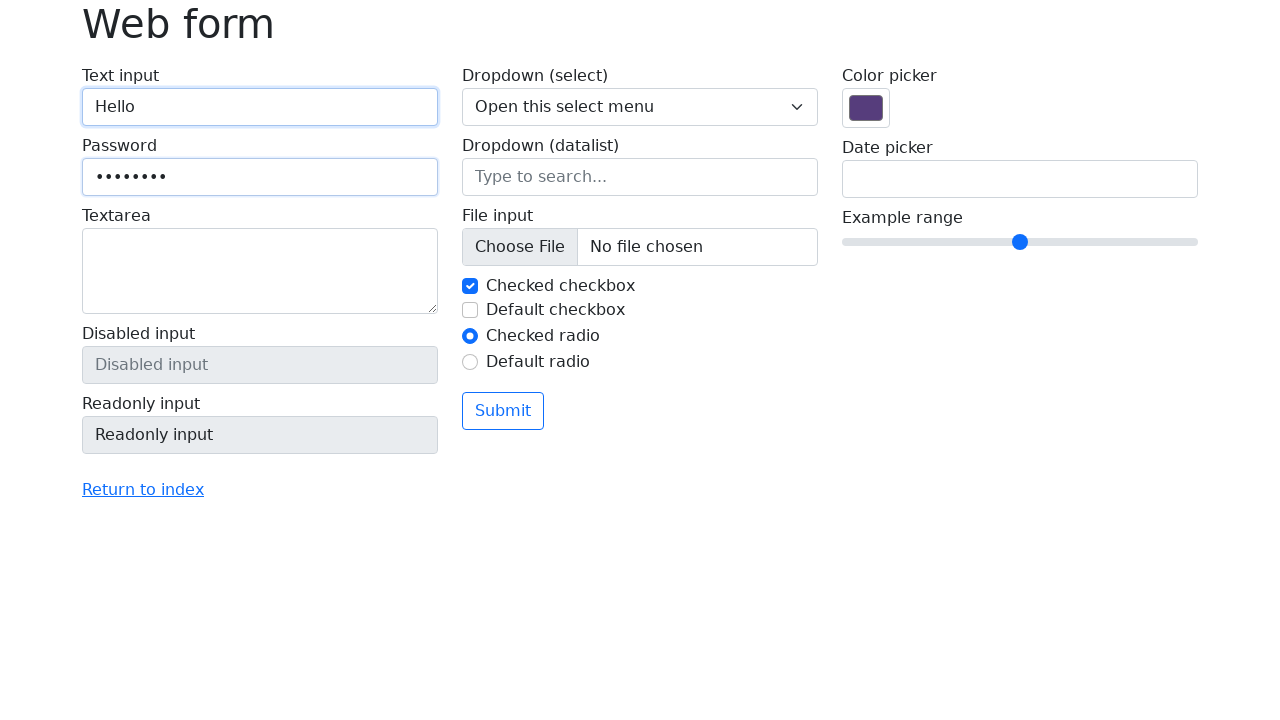

Cleared password field on input[name='my-password']
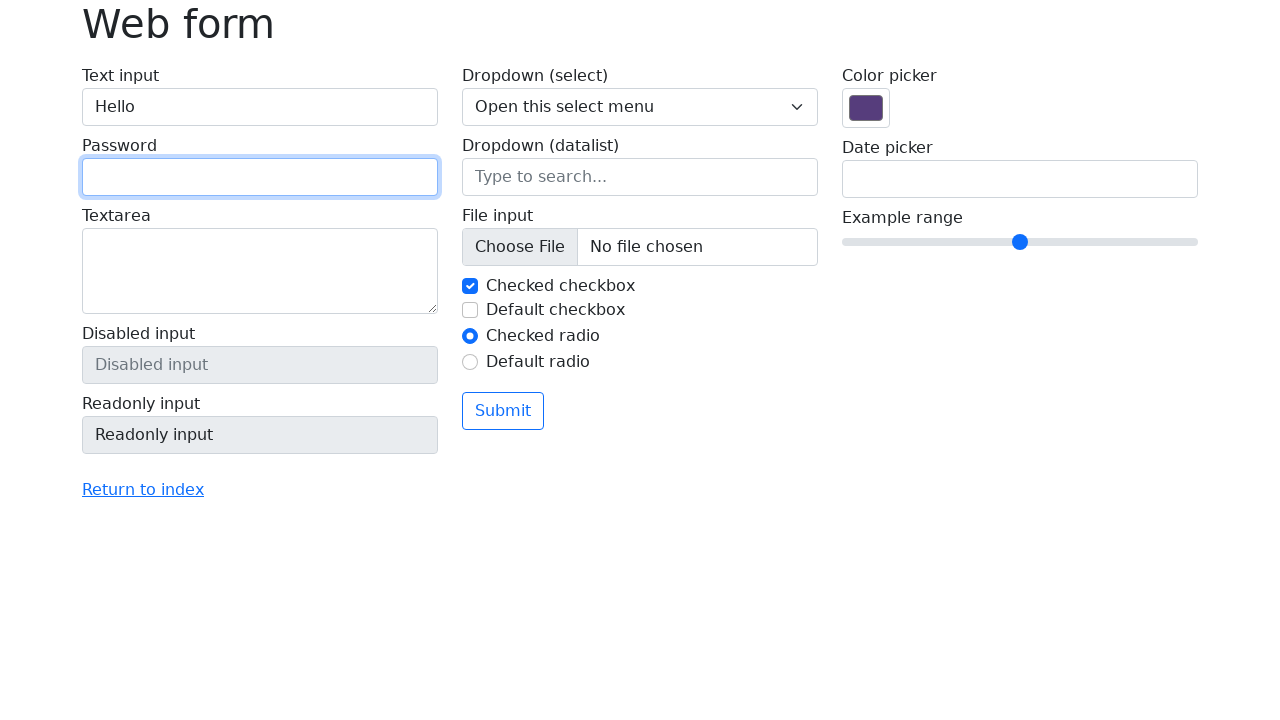

Filled password field with 'Password' again on input[name='my-password']
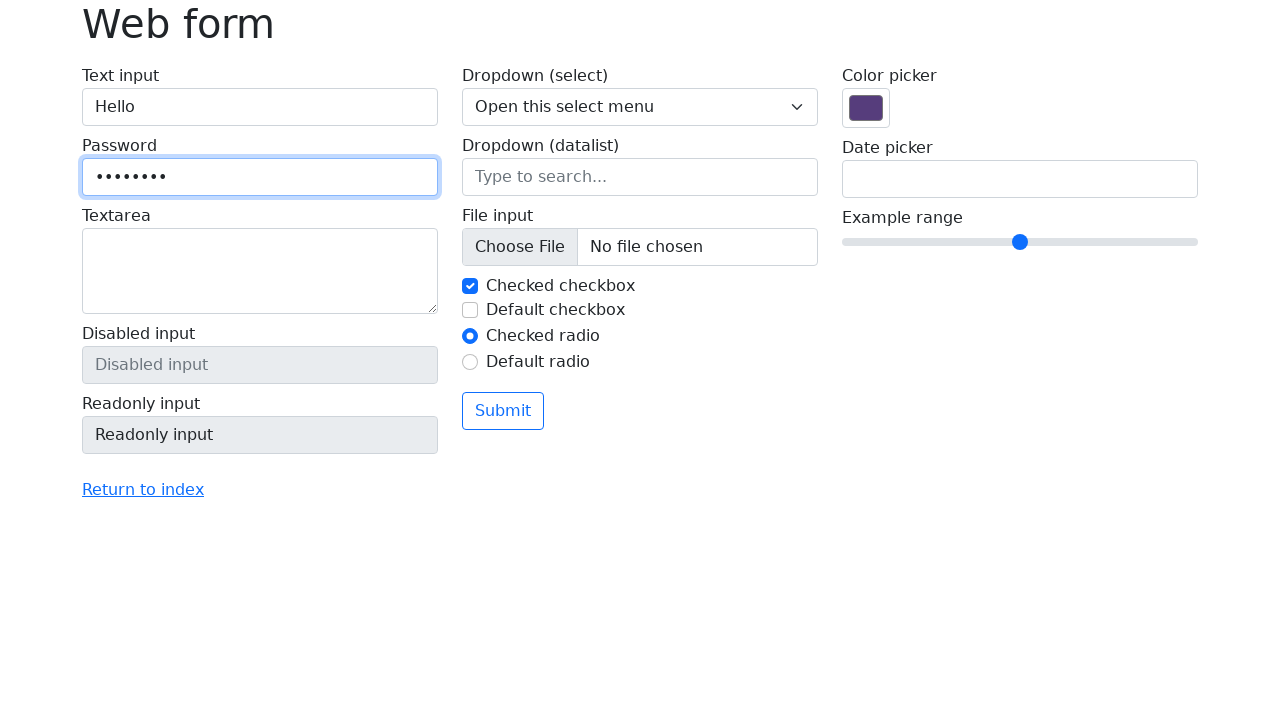

Filled textarea with 'New Delhi' on textarea[name='my-textarea']
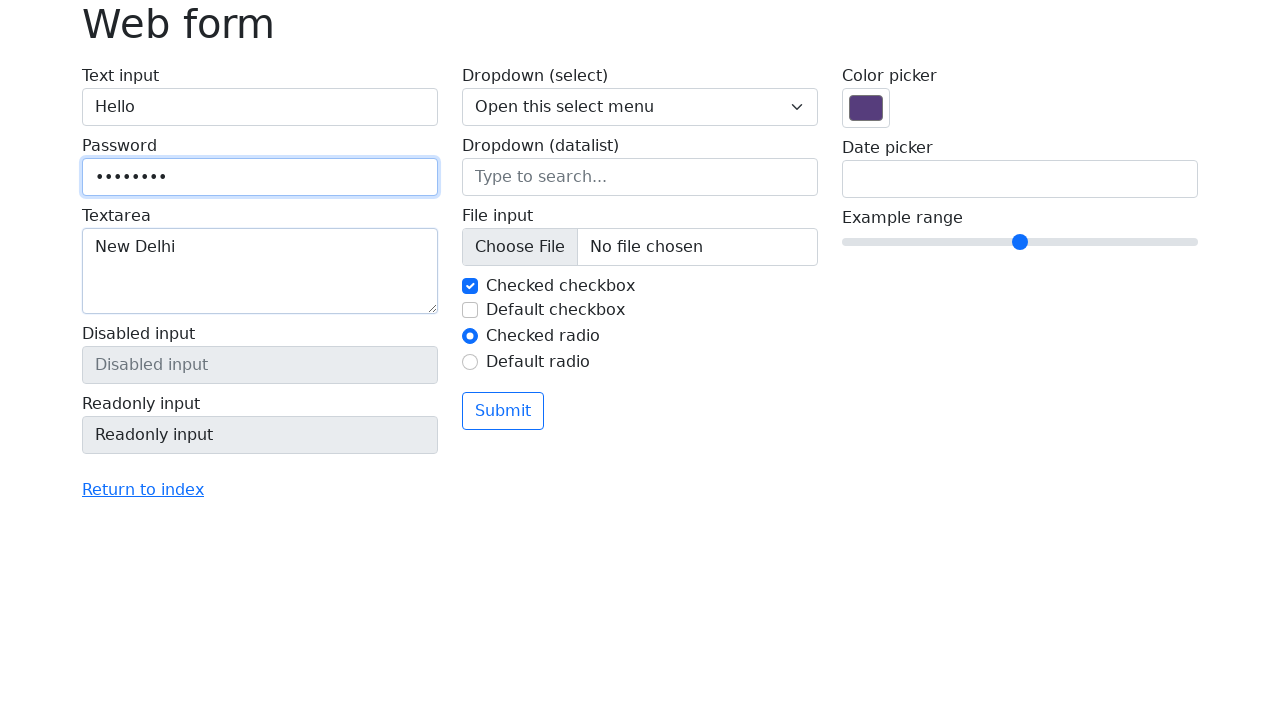

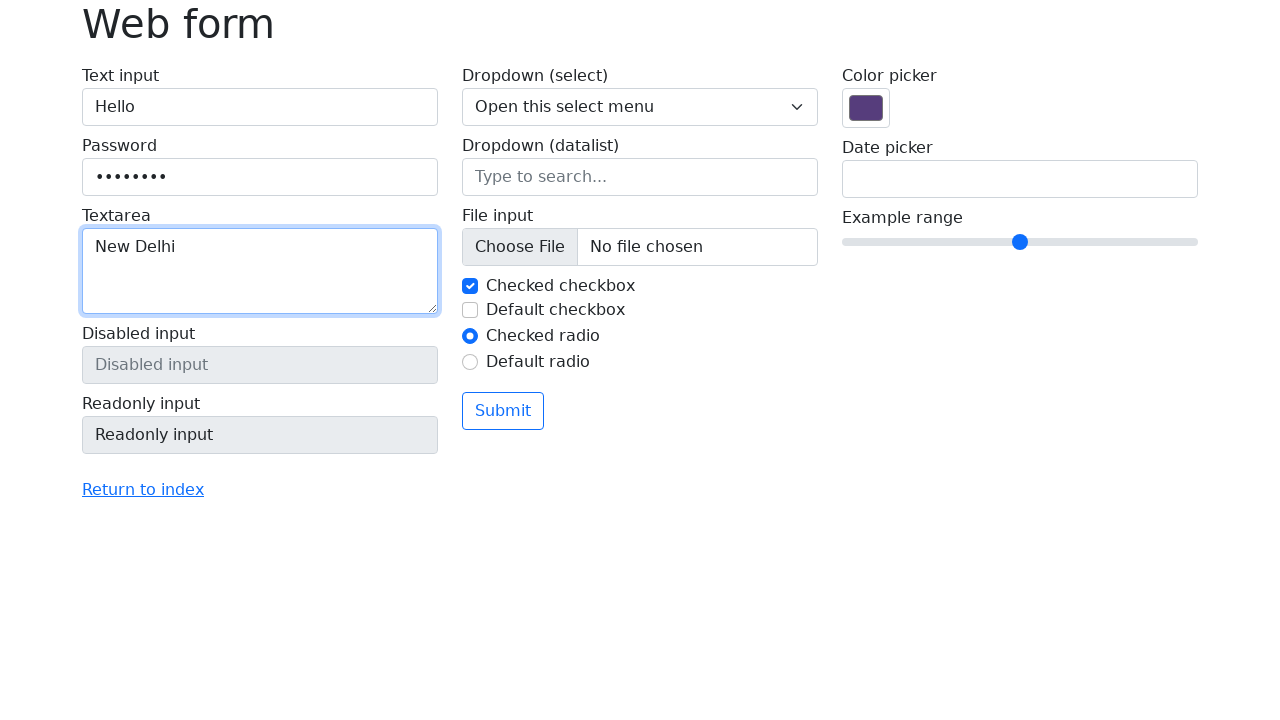